Tests checkbox interaction by clicking a checkbox twice (check and uncheck) and verifying the count of checkboxes on the page

Starting URL: https://testpages.herokuapp.com/styled/basic-html-form-test.html

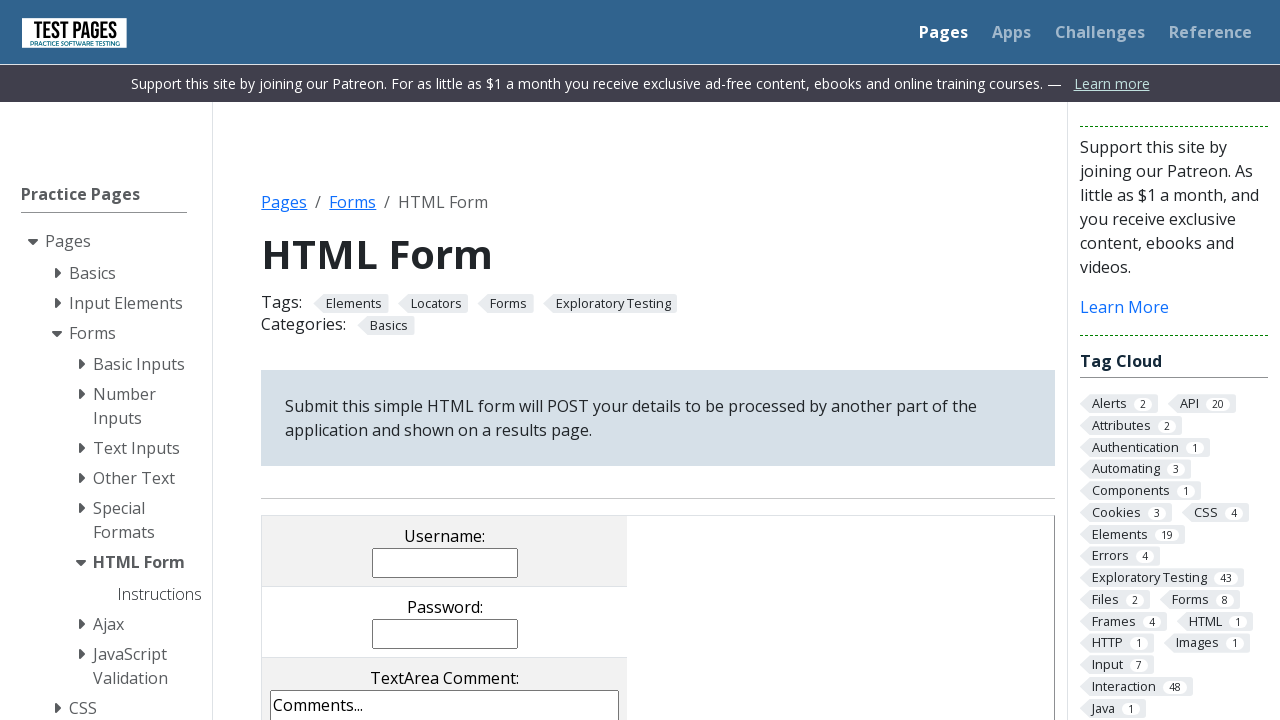

Navigated to basic HTML form test page
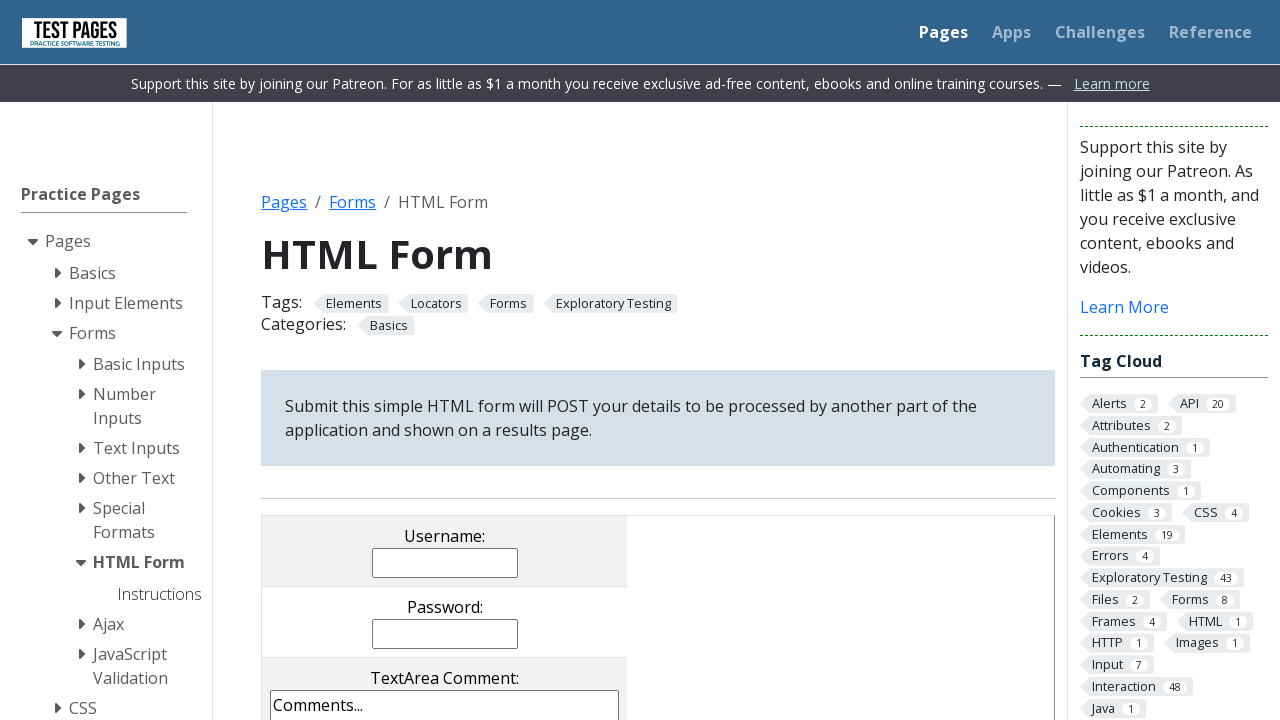

Clicked checkbox to check it at (299, 360) on xpath=//*[@id="HTMLFormElements"]/table/tbody/tr[5]/td/input[1]
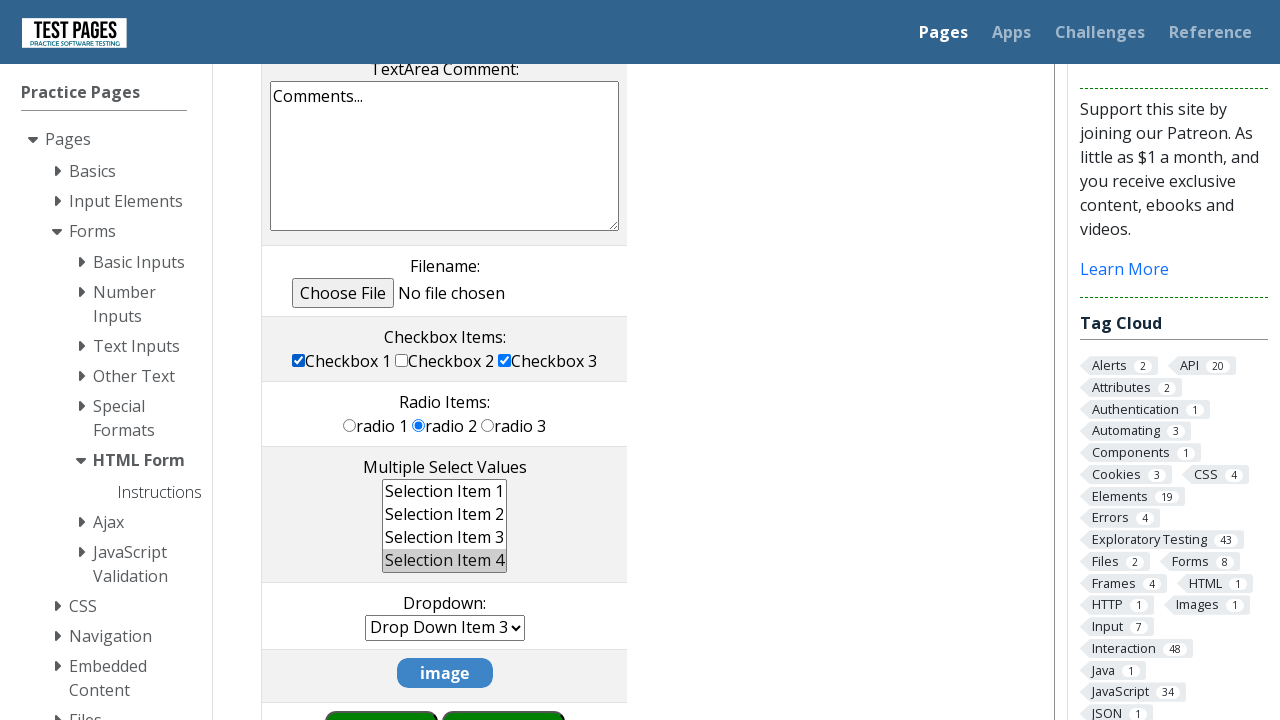

Waited 2 seconds
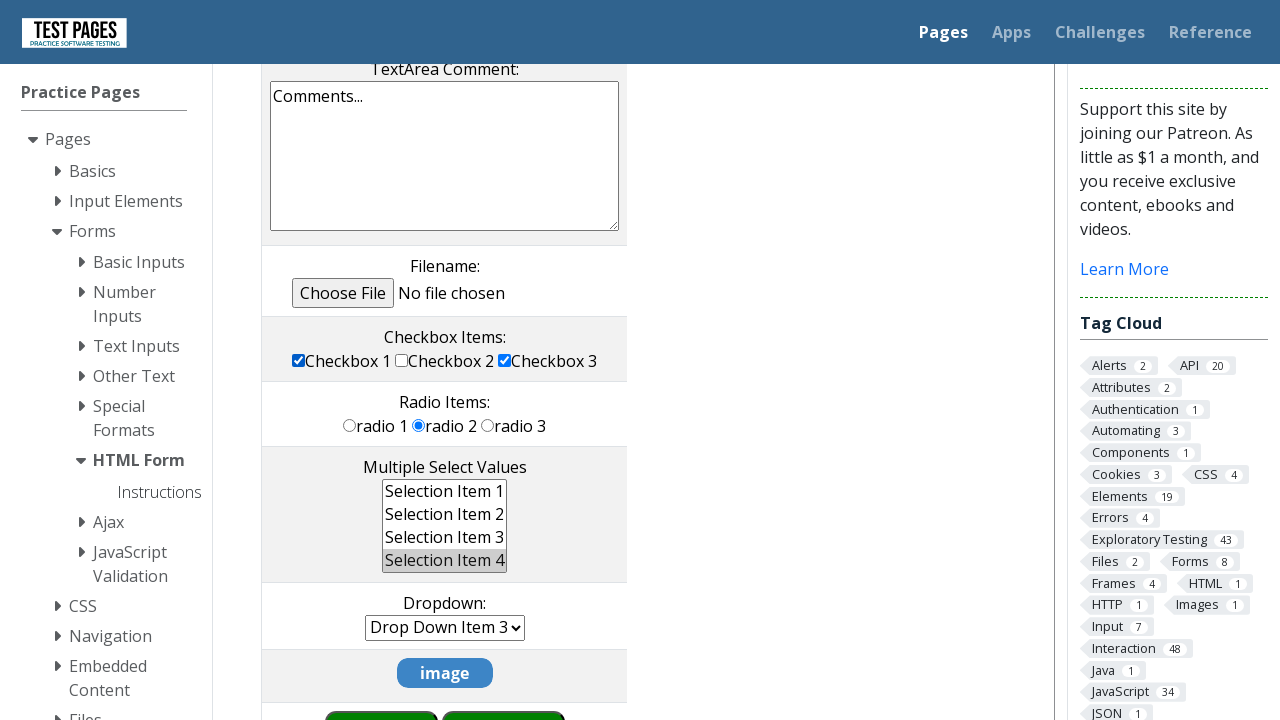

Clicked checkbox to uncheck it at (299, 360) on xpath=//*[@id="HTMLFormElements"]/table/tbody/tr[5]/td/input[1]
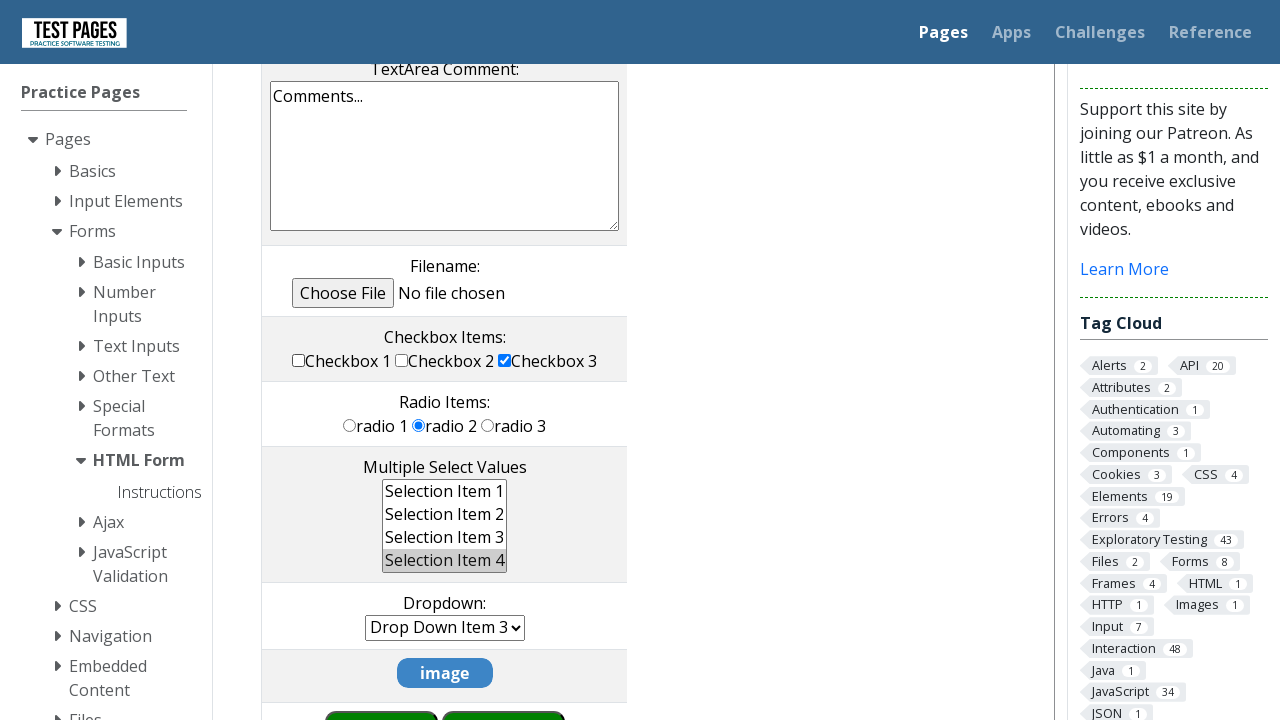

Counted checkboxes on page: 217 found
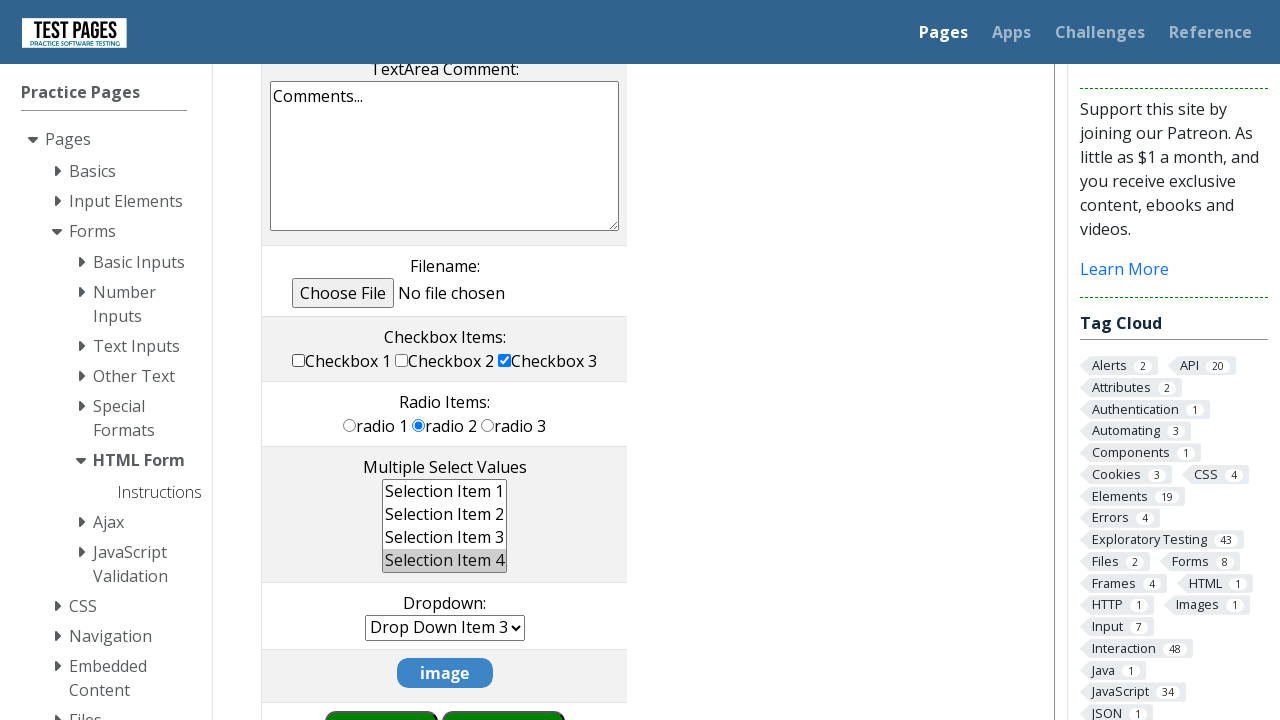

Printed checkbox count result: 217
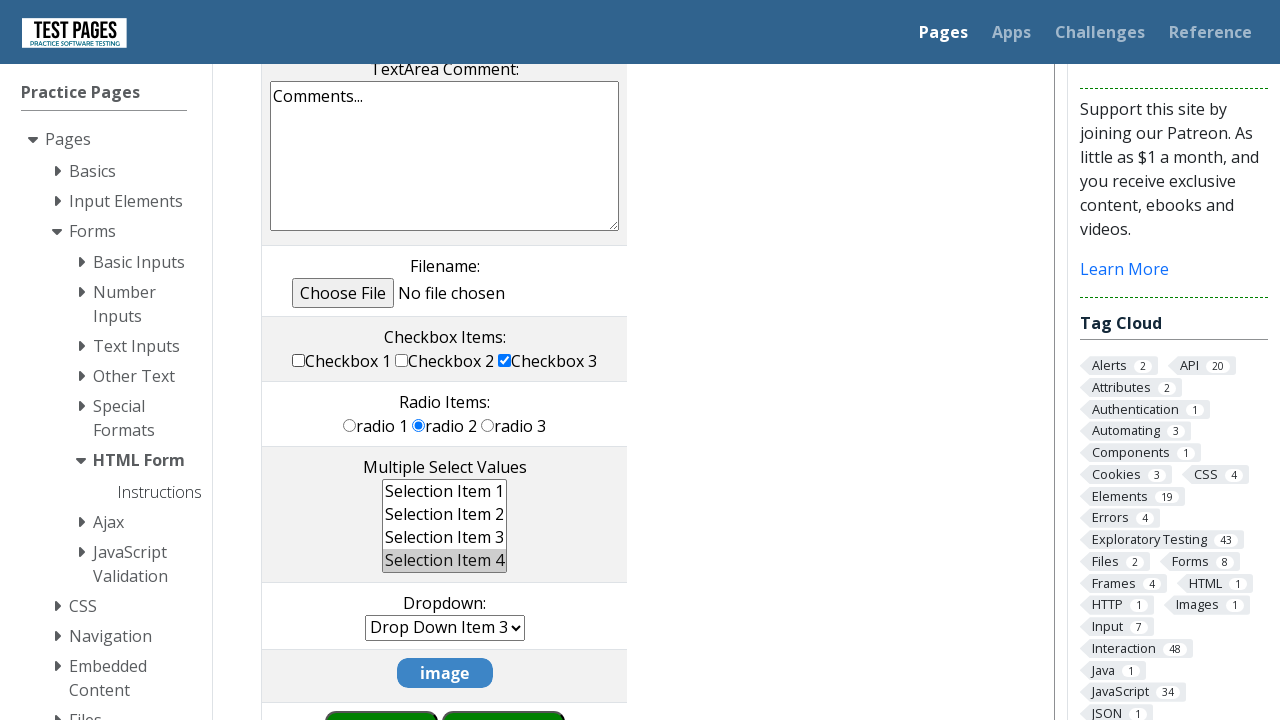

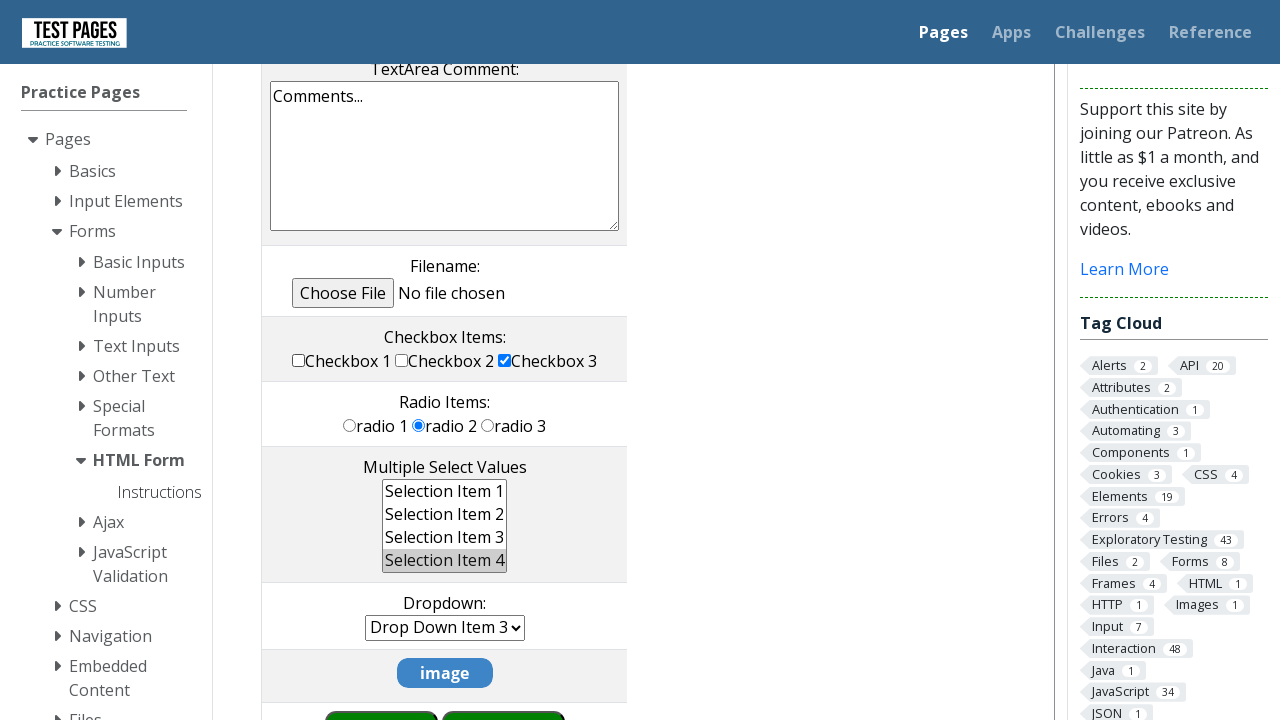